Tests implicit wait behavior by attempting to find a non-existent element on the Nova Poshta website

Starting URL: https://novaposhta.ua/

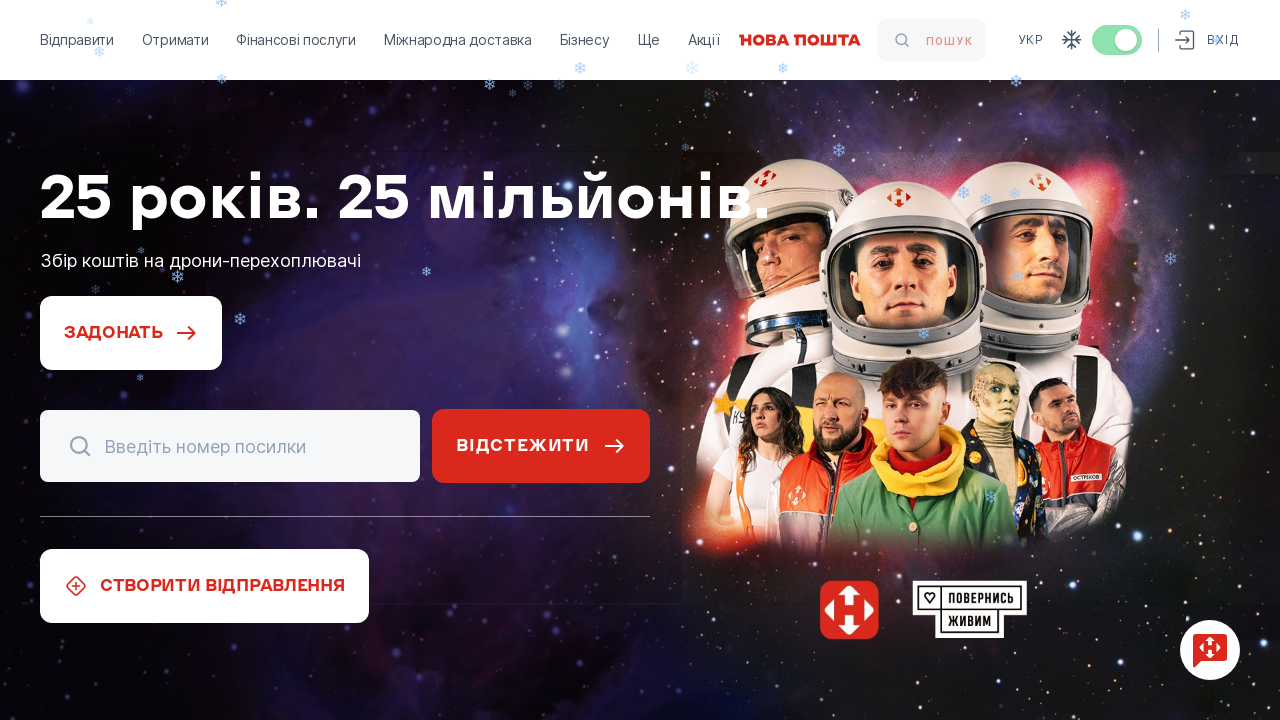

Navigated to Nova Poshta website
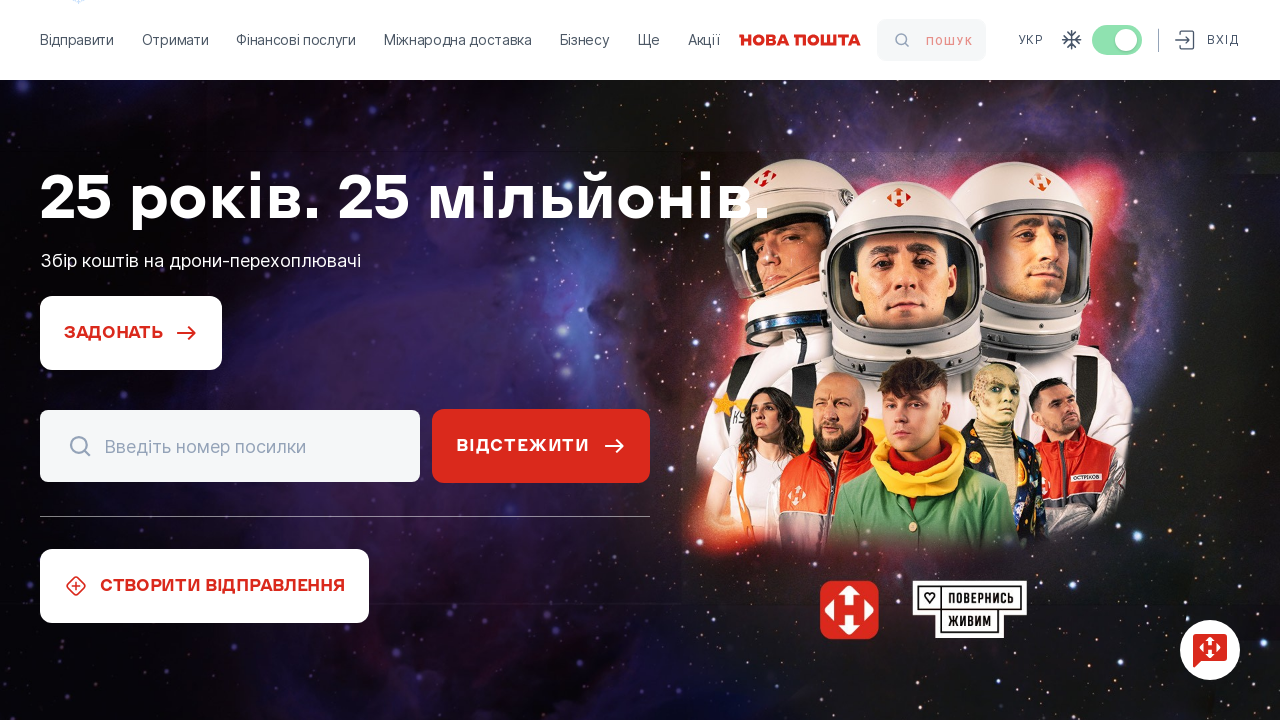

Implicit wait timeout occurred - non-existent element was not found after 10 seconds
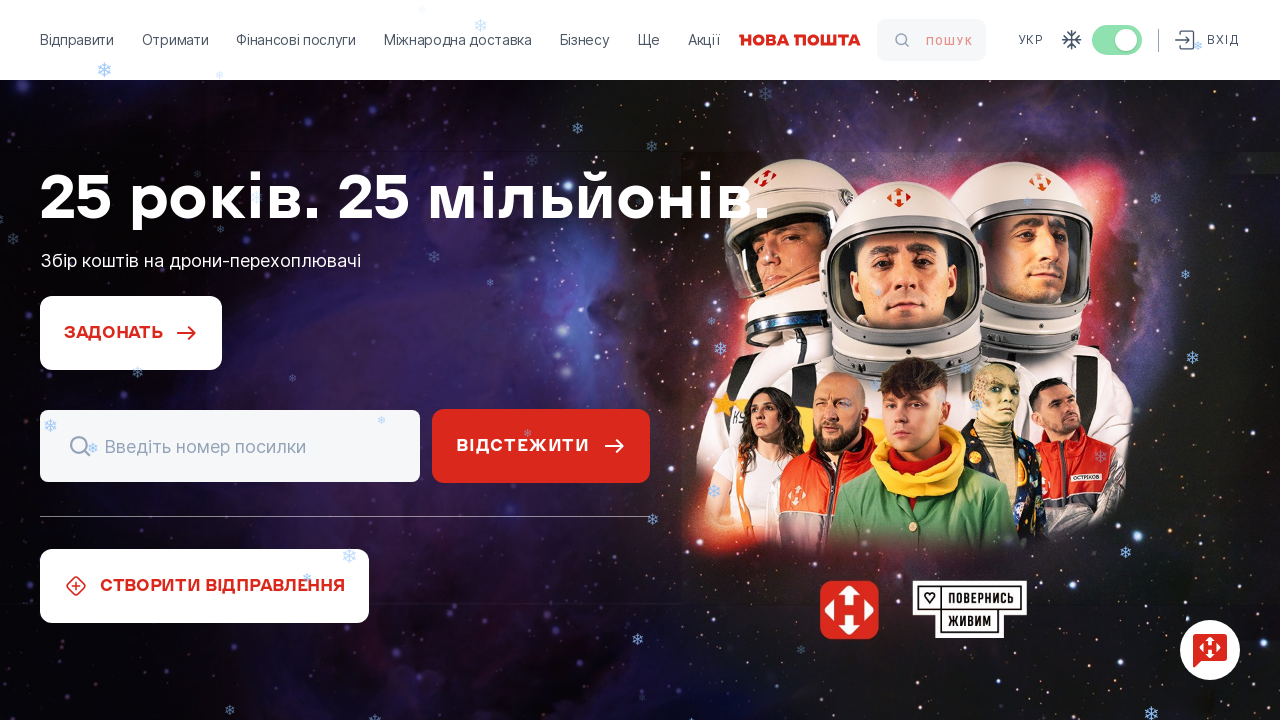

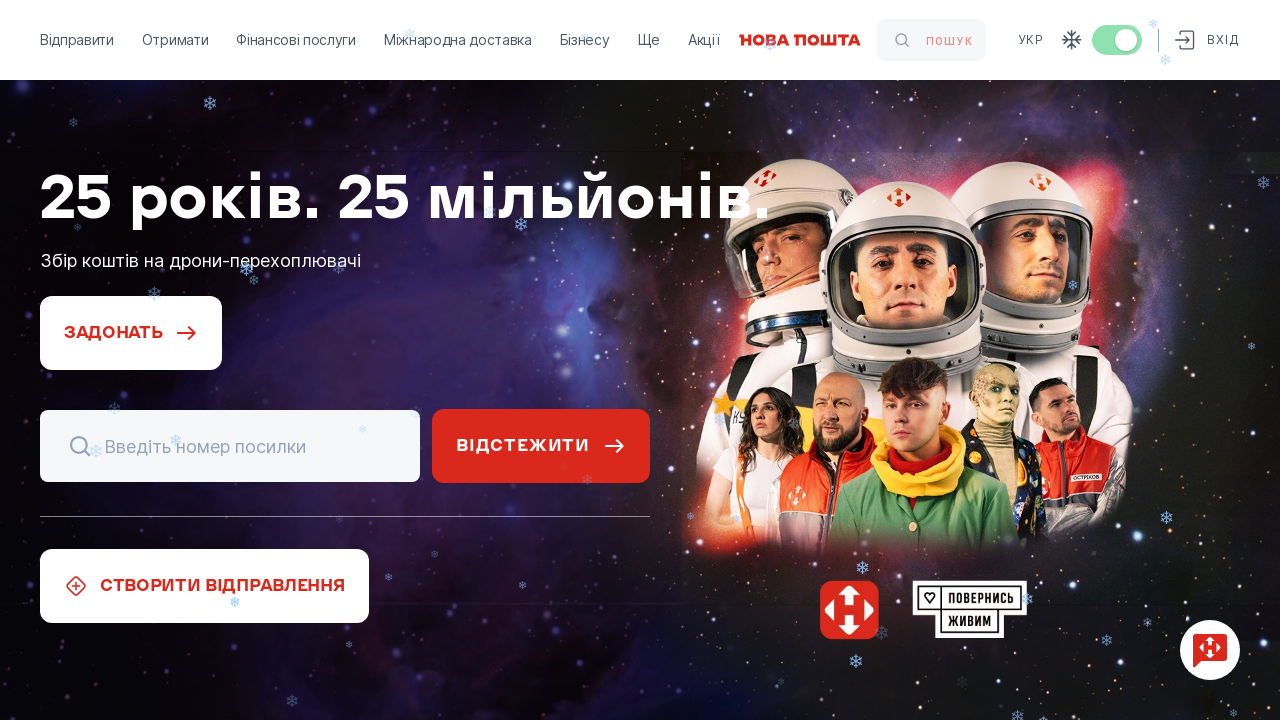